Tests window switching functionality by clicking a link that opens a new window, then switching to that window and verifying its title is "New Window"

Starting URL: https://the-internet.herokuapp.com/windows

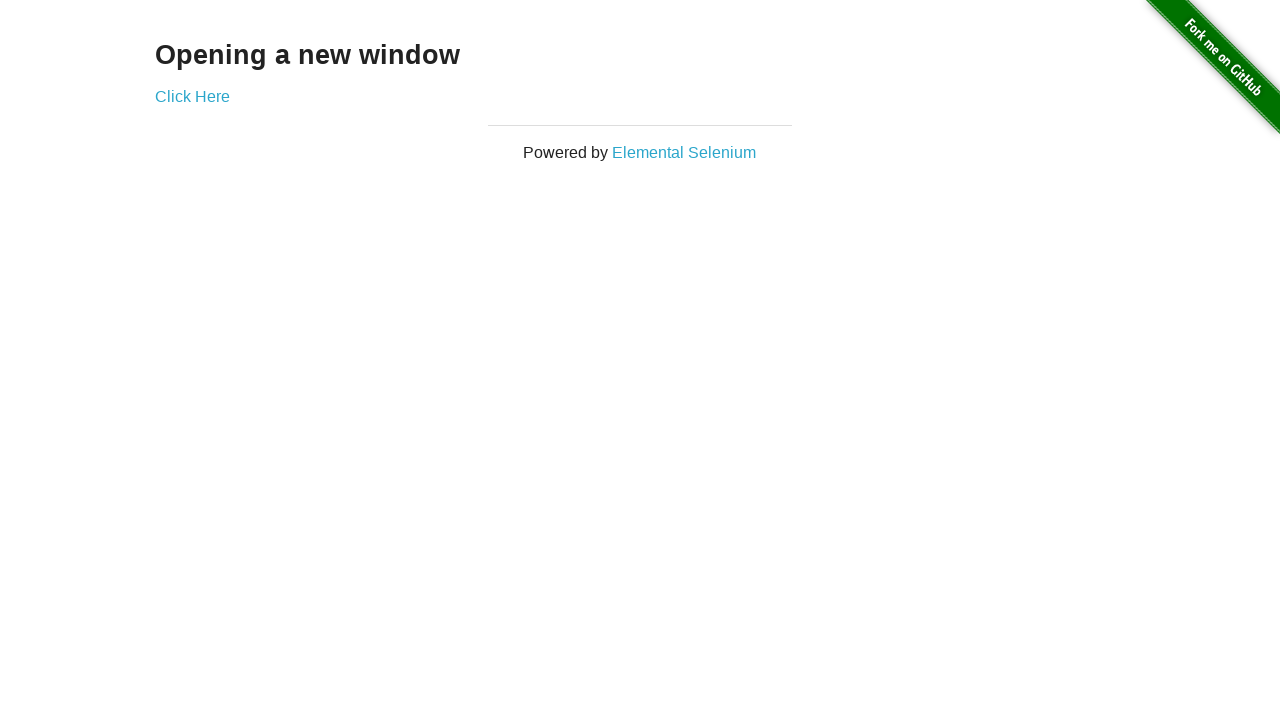

Clicked 'Click Here' link to open new window at (192, 96) on xpath=//a[text()='Click Here']
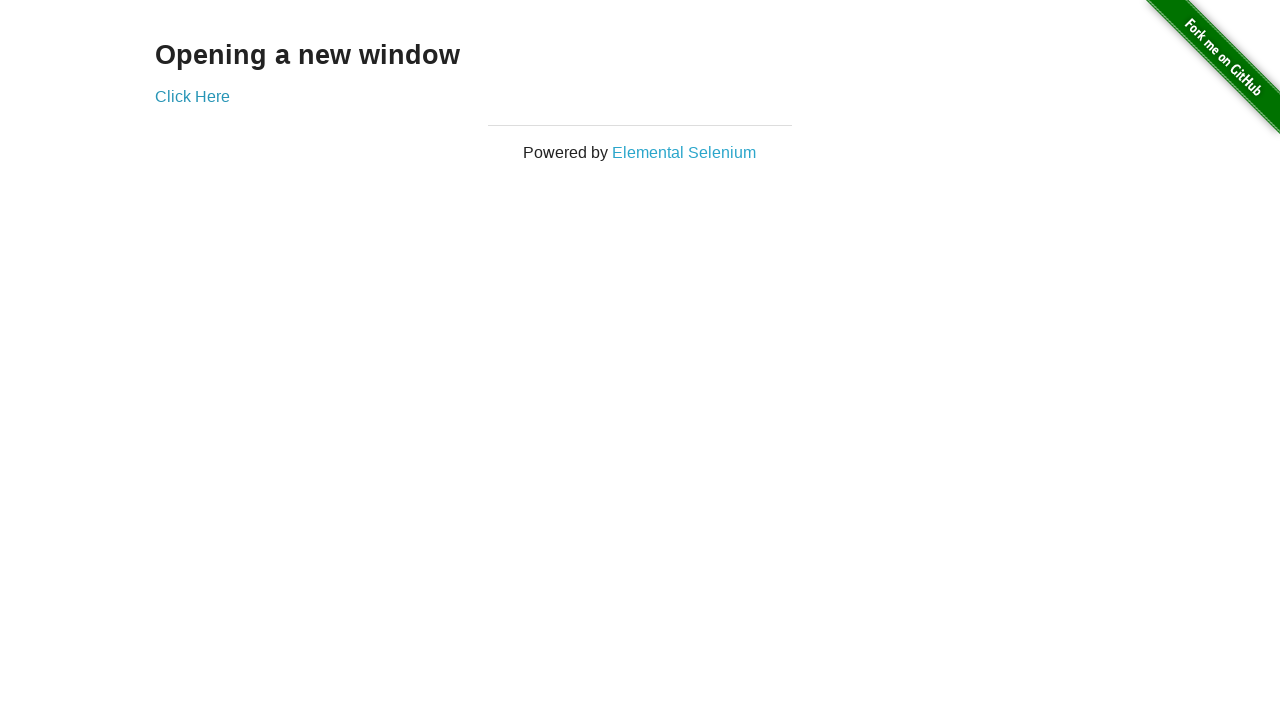

Captured new window/page that opened
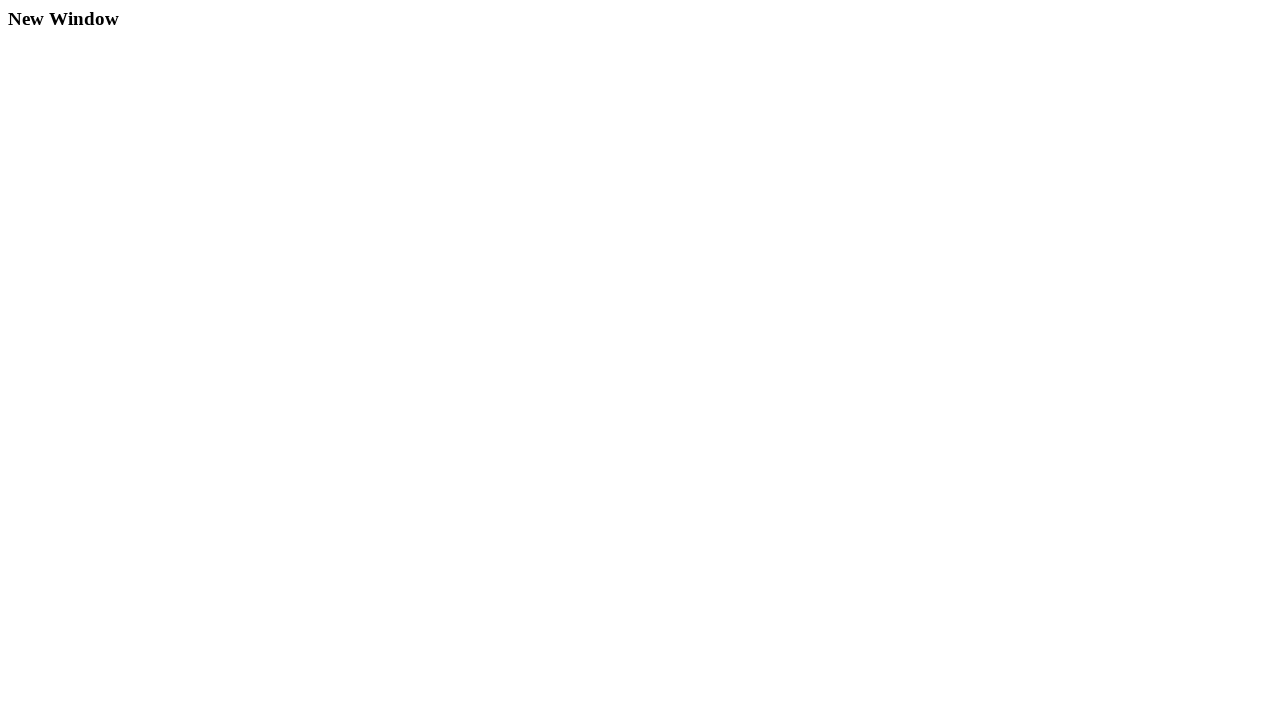

New window fully loaded
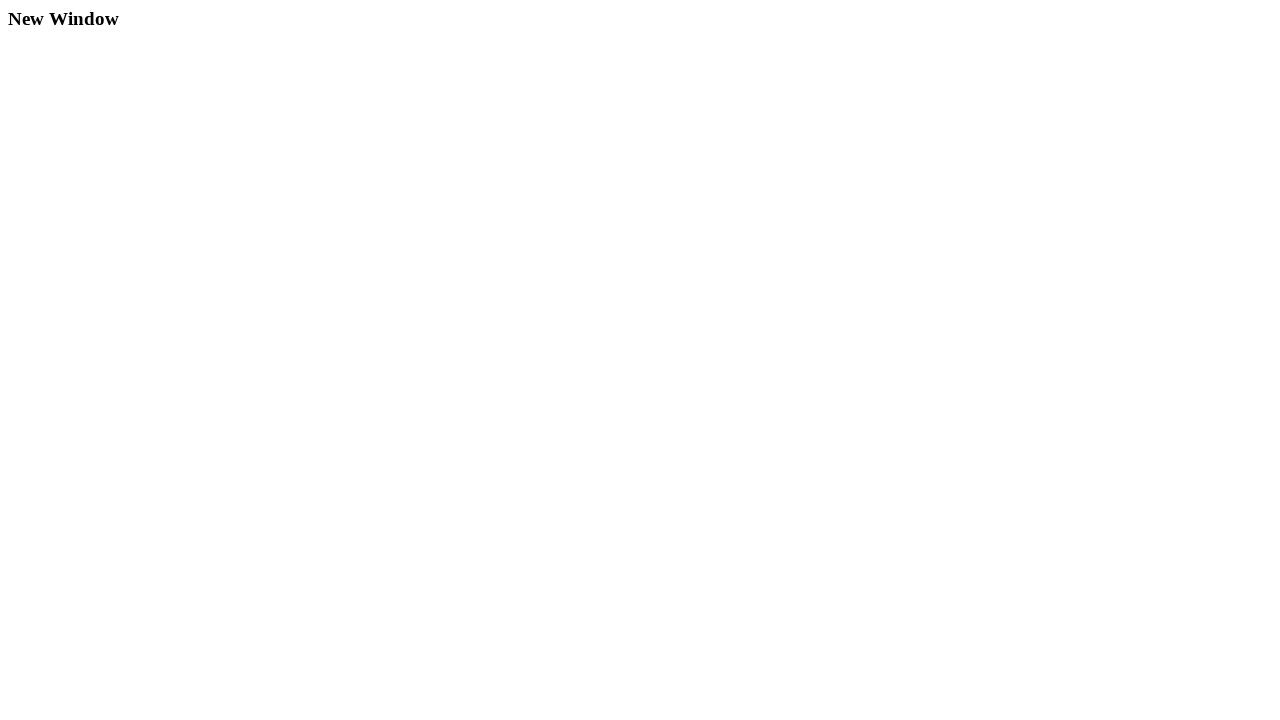

Verified new window title is 'New Window'
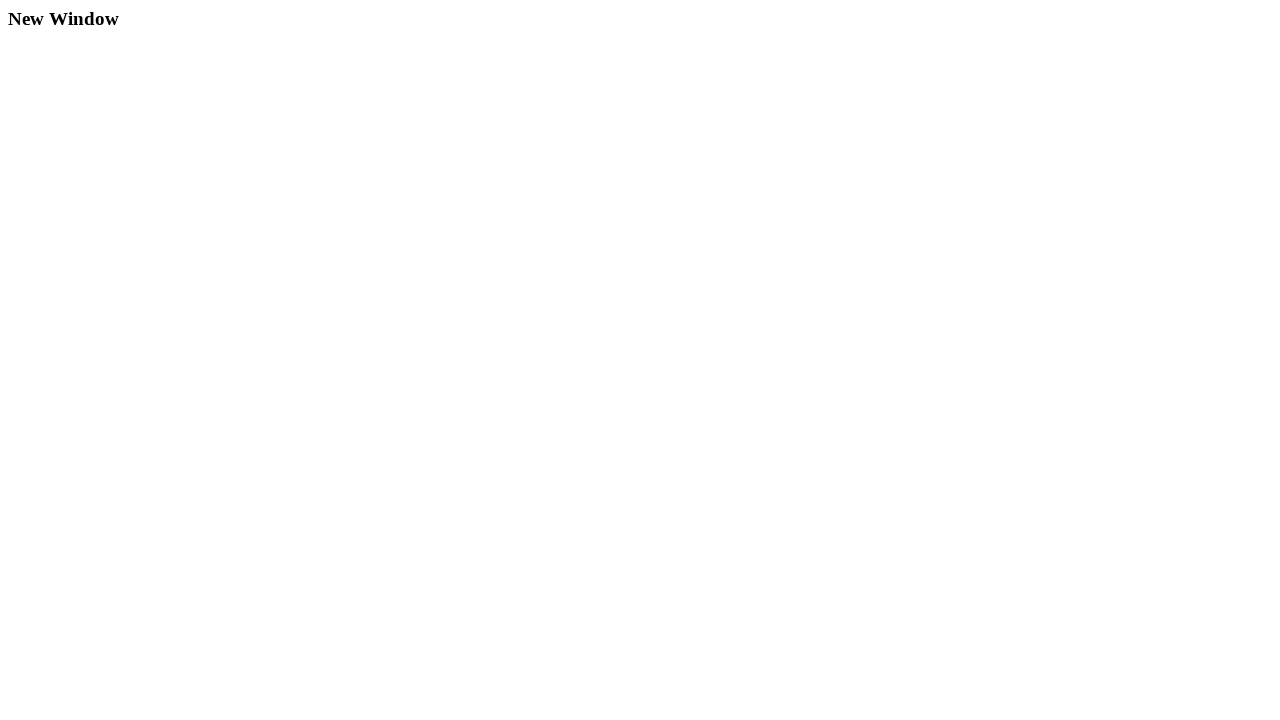

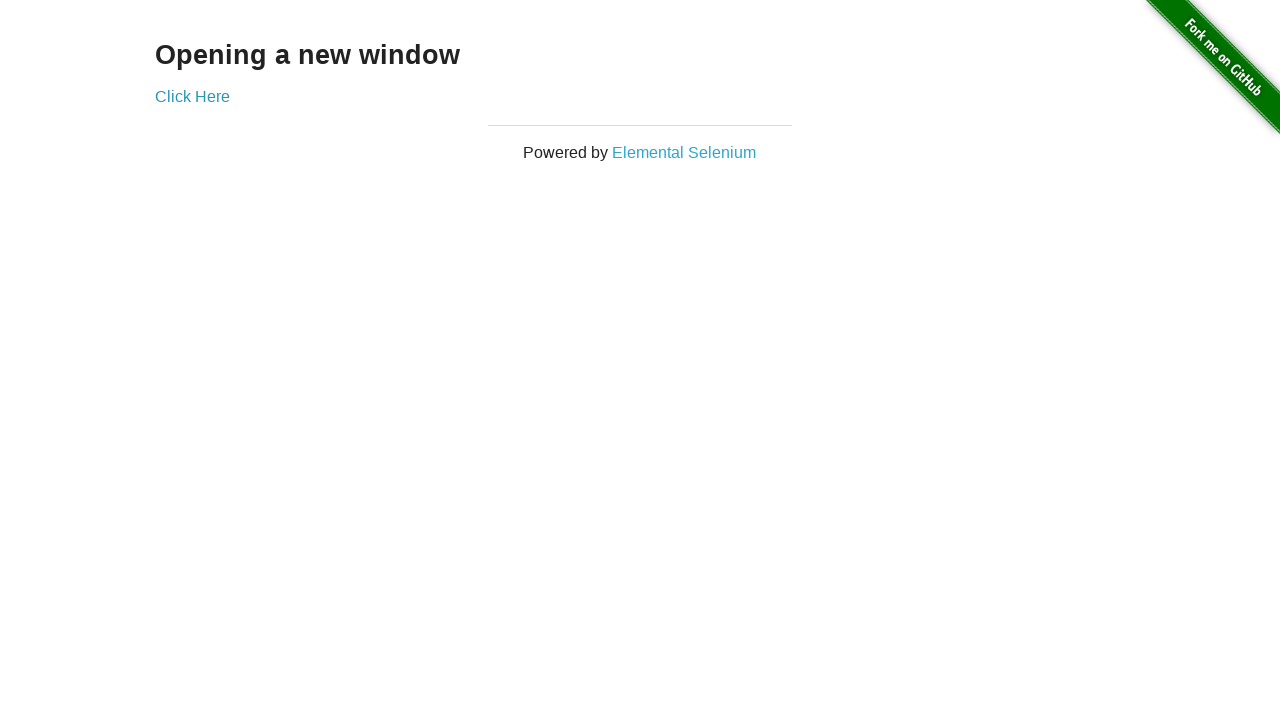